Tests book search functionality on an automation bookstore website by searching for a specific book title

Starting URL: https://automationbookstore.dev/

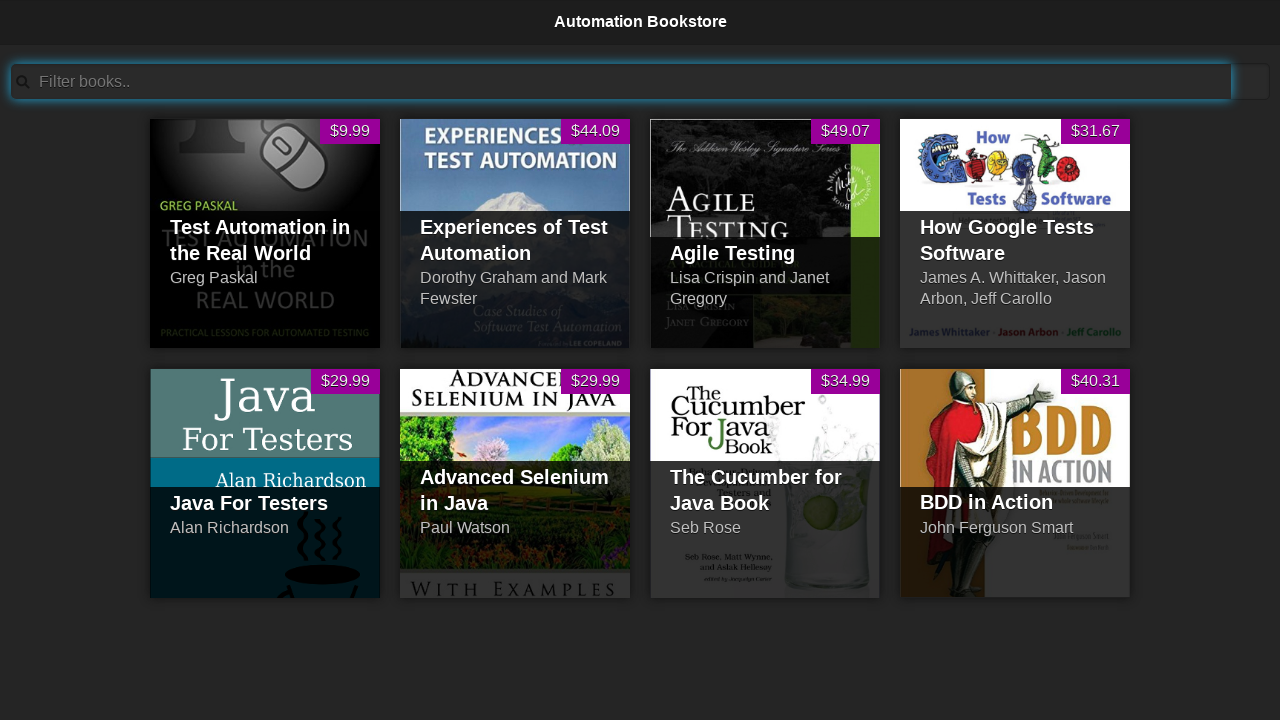

Waited for product list to load
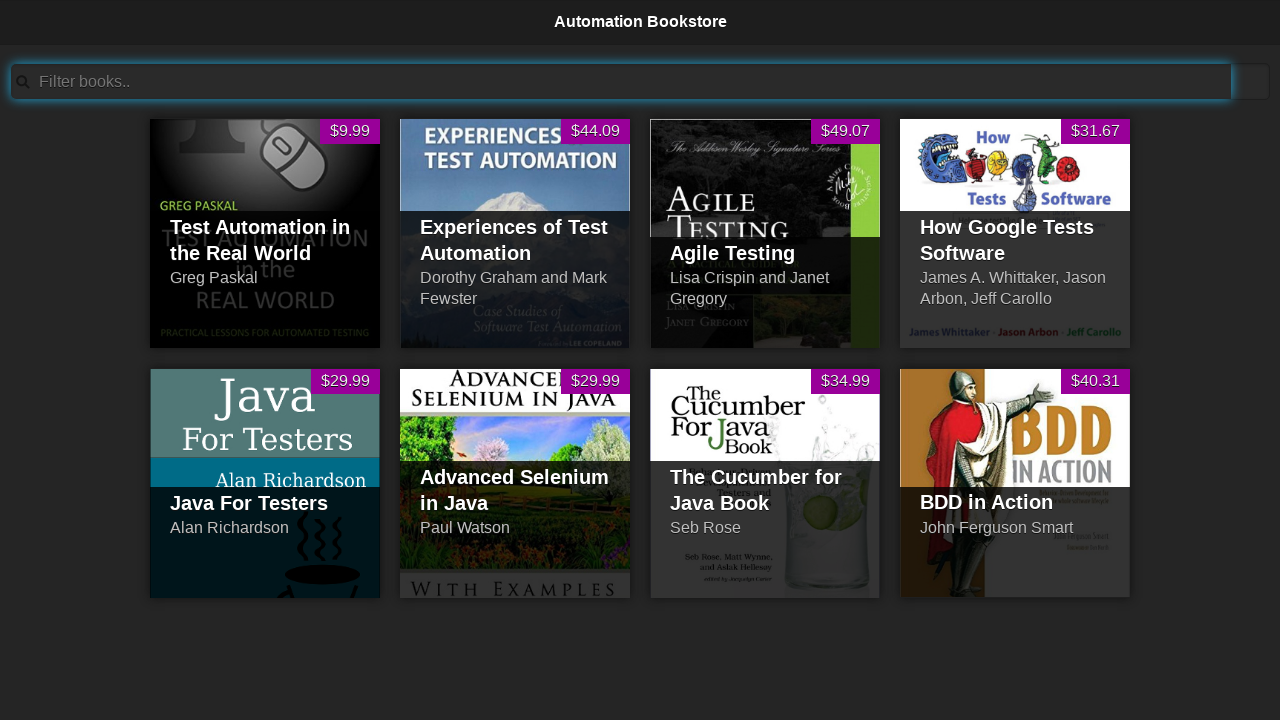

Filled search bar with 'The Cucumber' on #searchBar
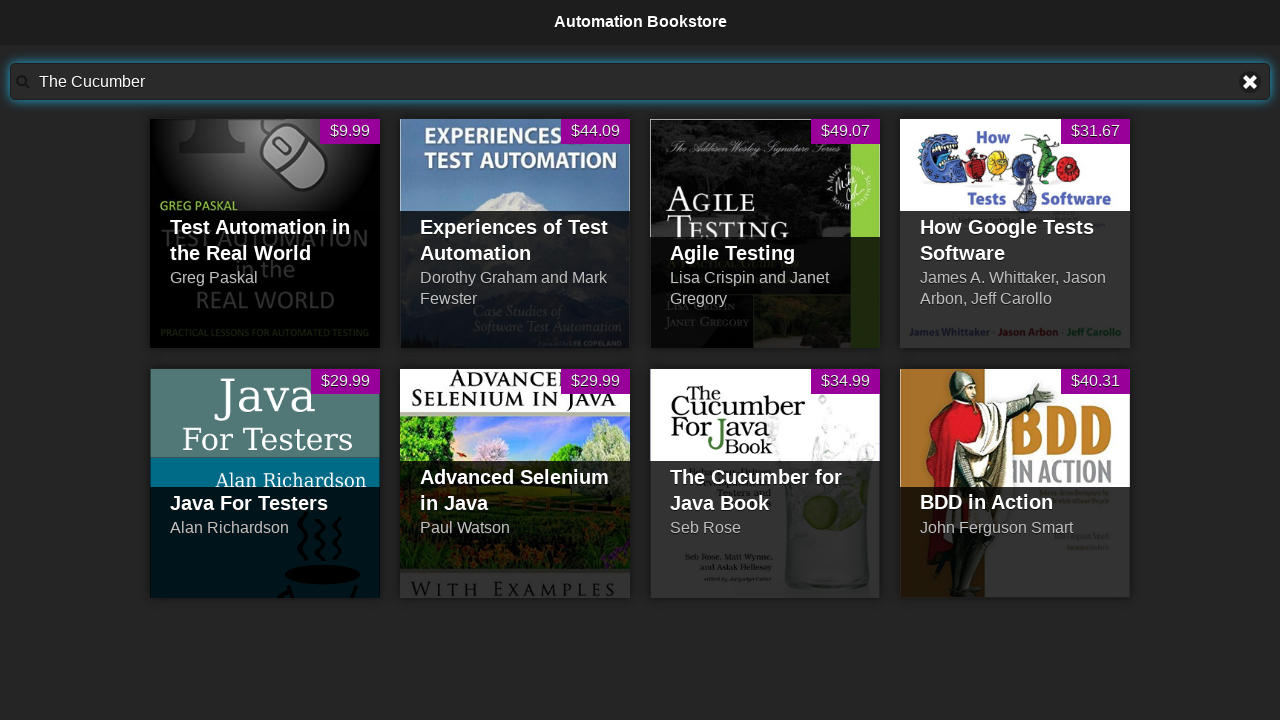

Waited for search results to appear - book title loaded
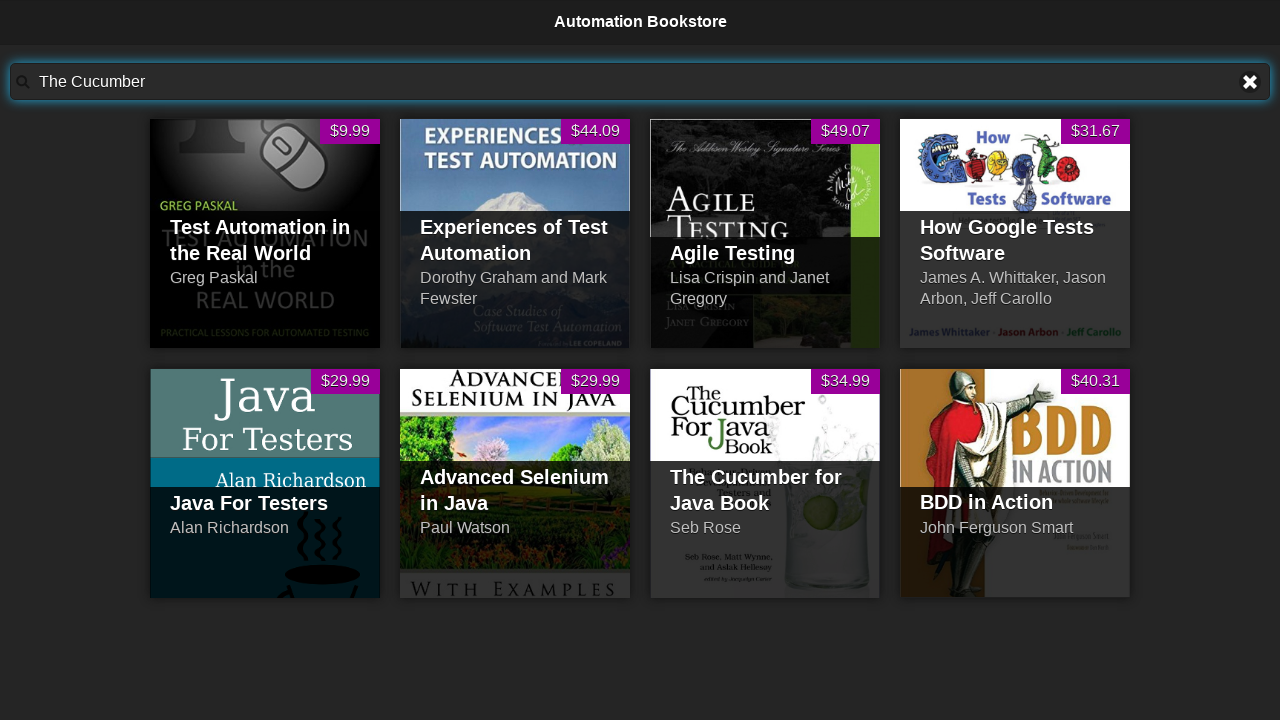

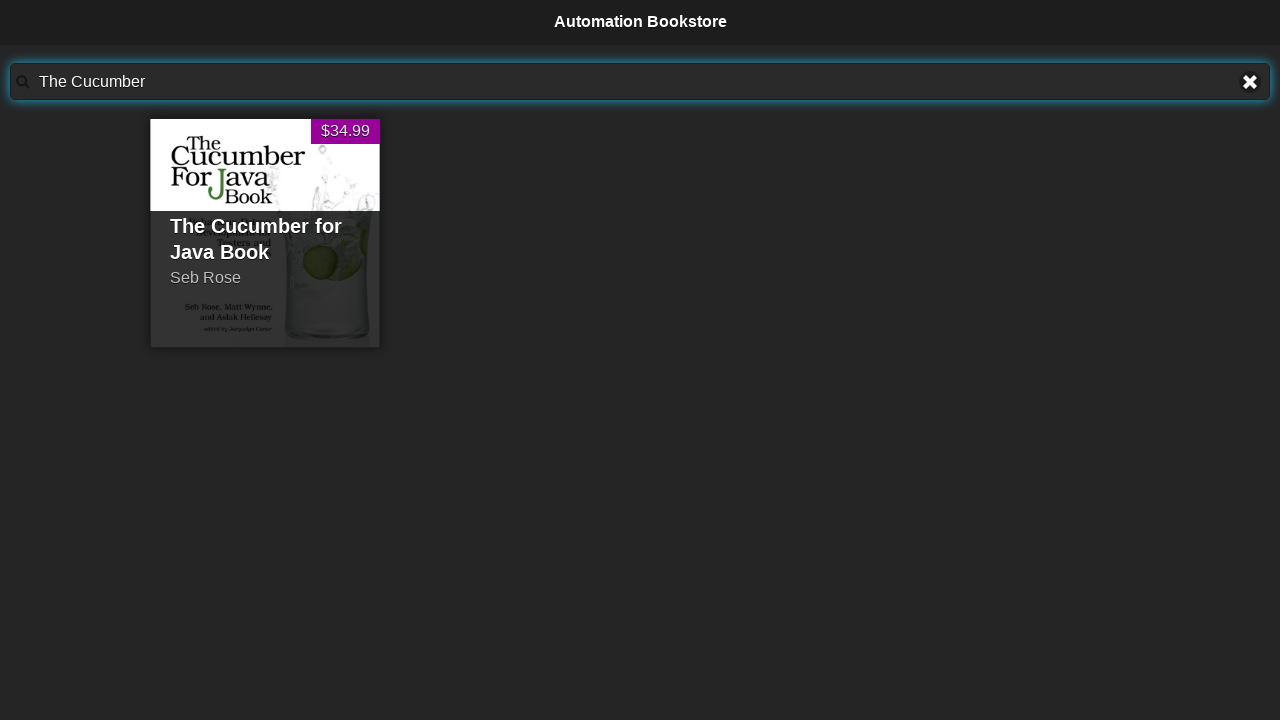